Tests the HTML Canvas Studio drawing functionality by drawing horizontal and vertical lines, a rectangle, and using the eraser tool on a canvas element.

Starting URL: http://www.htmlcanvasstudio.com/

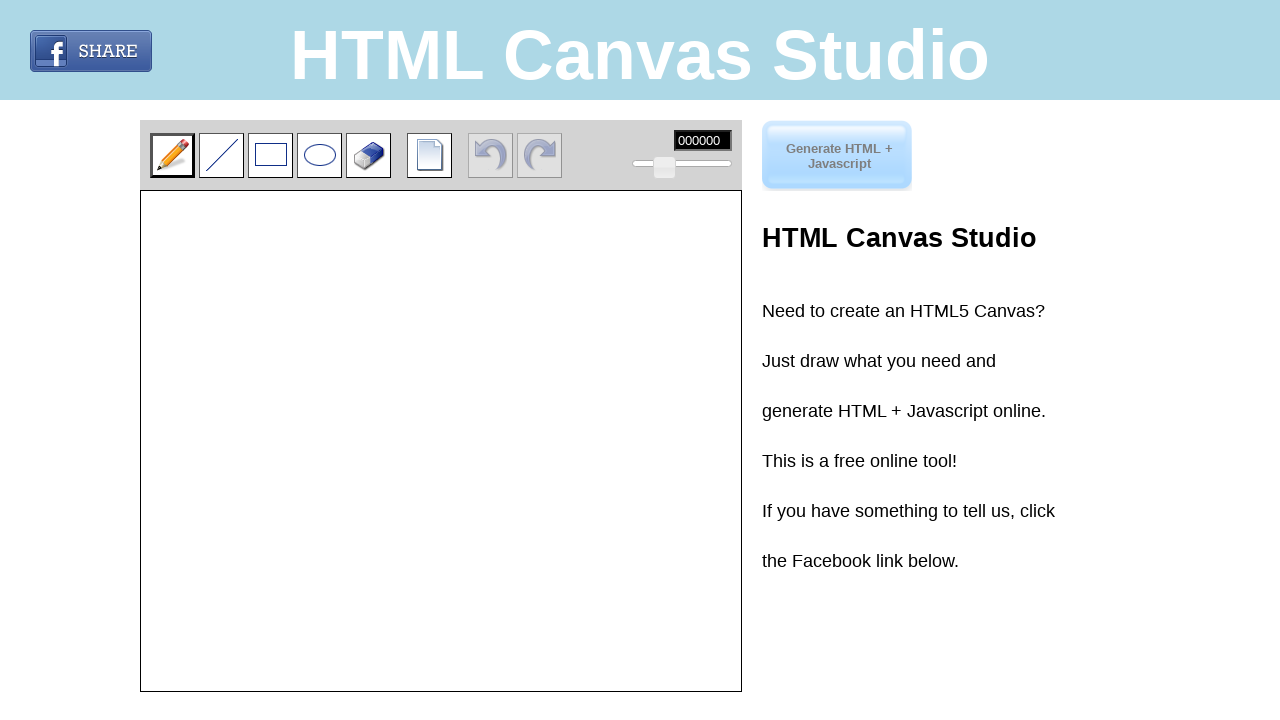

Clicked 'Draw a line' button at (222, 155) on input[title='Draw a line']
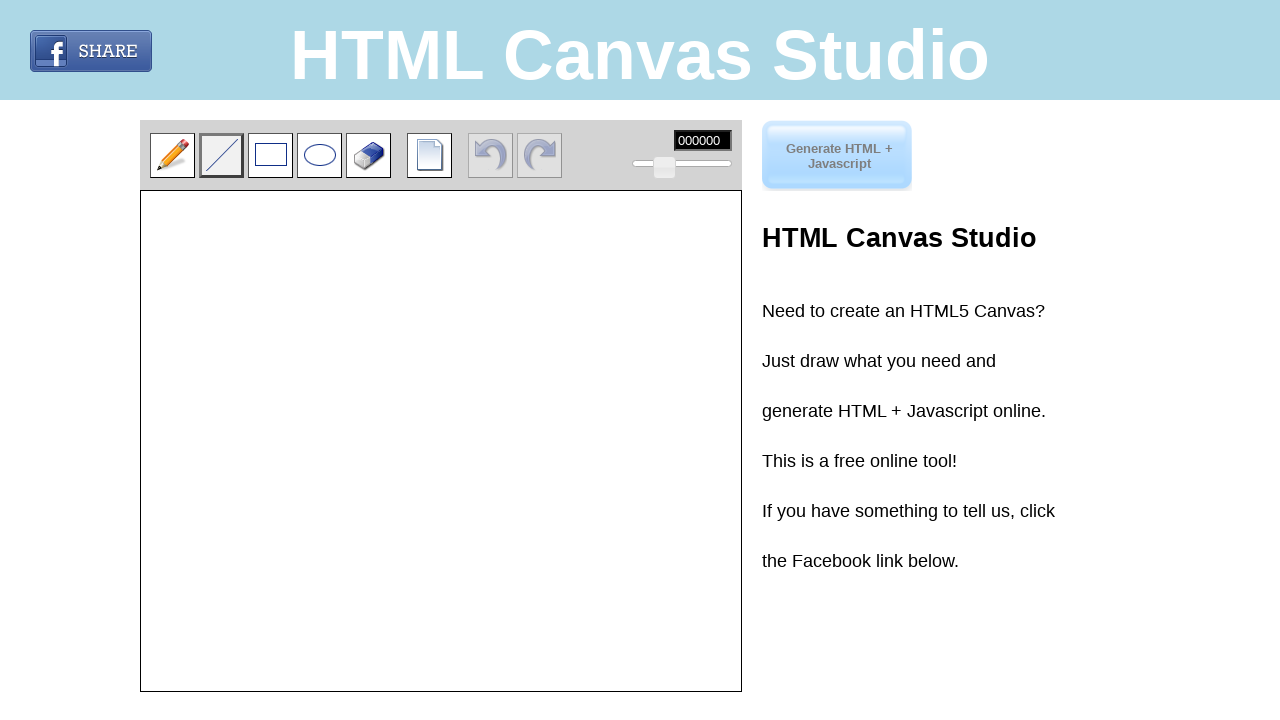

Located canvas element
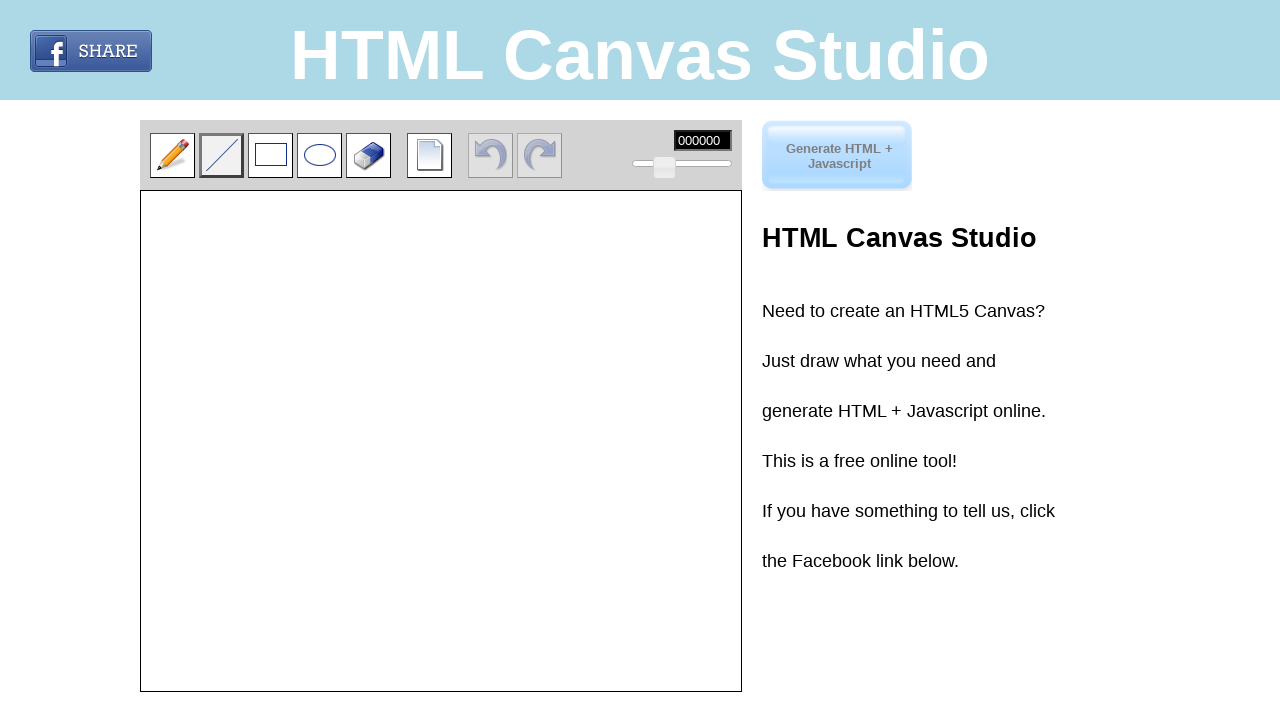

Calculated canvas center coordinates
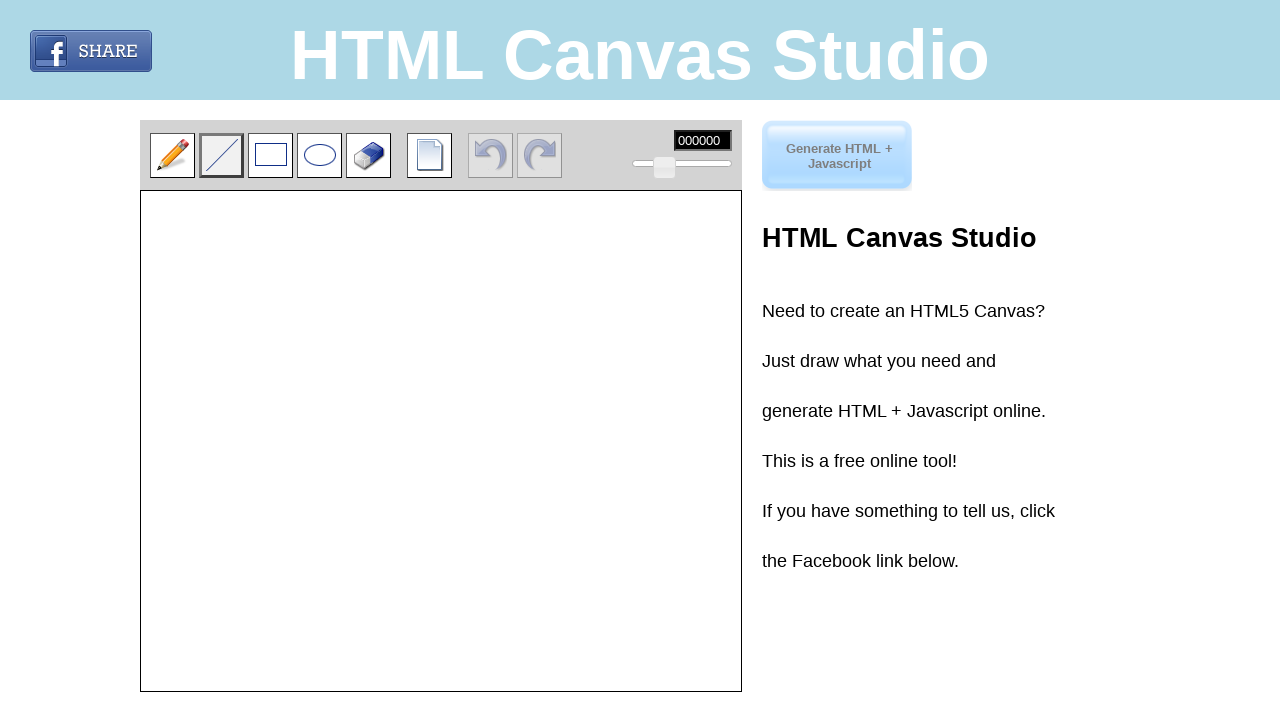

Moved mouse to starting position for horizontal line at (341, 311)
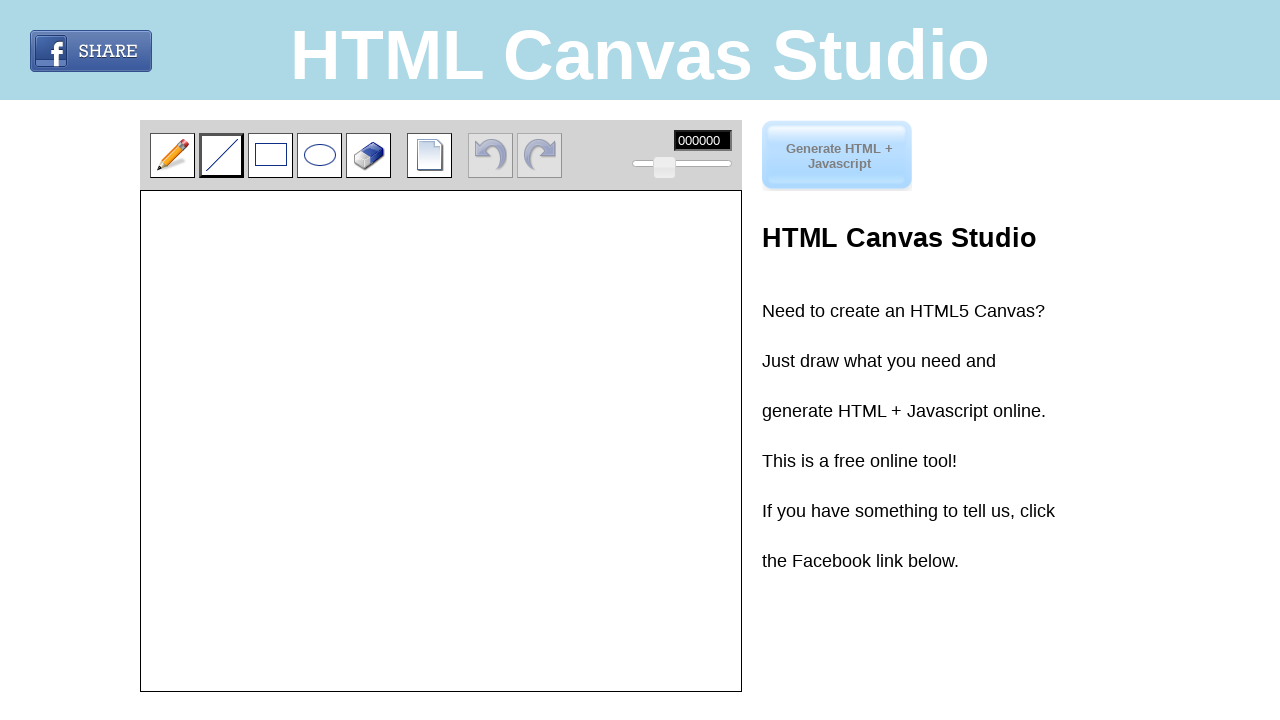

Pressed mouse button down at (341, 311)
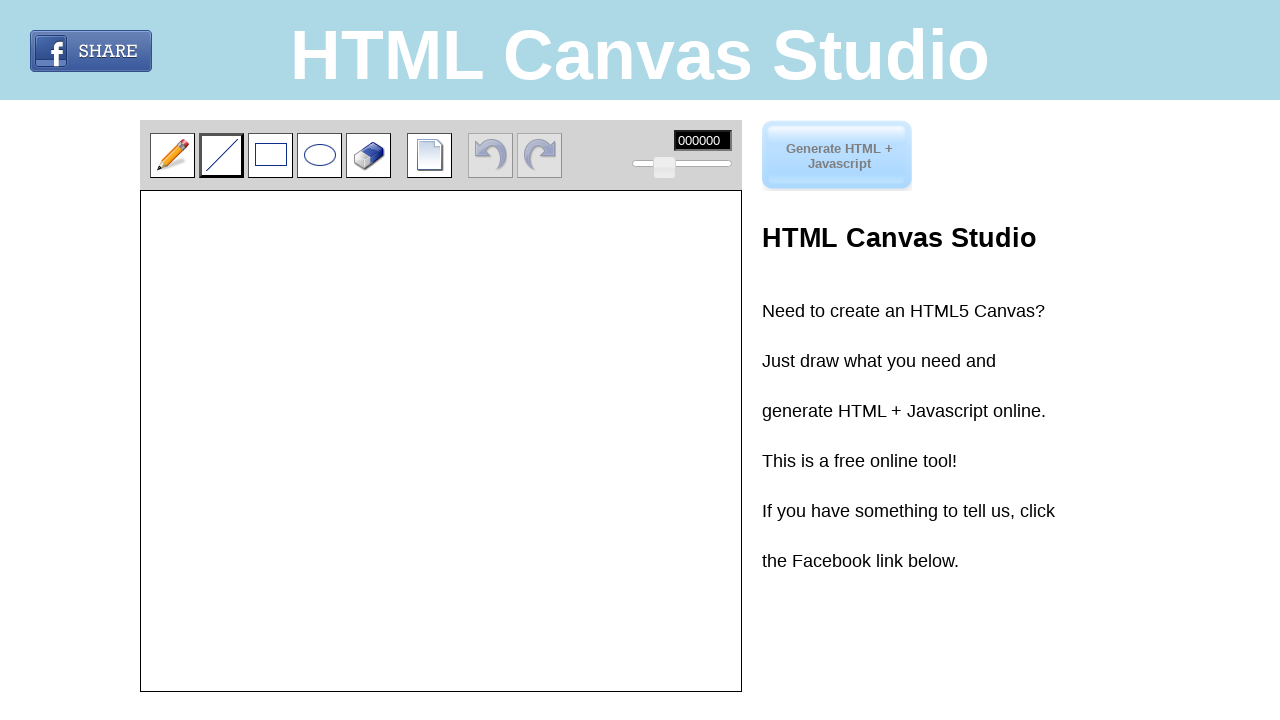

Dragged mouse to draw horizontal line at (541, 311)
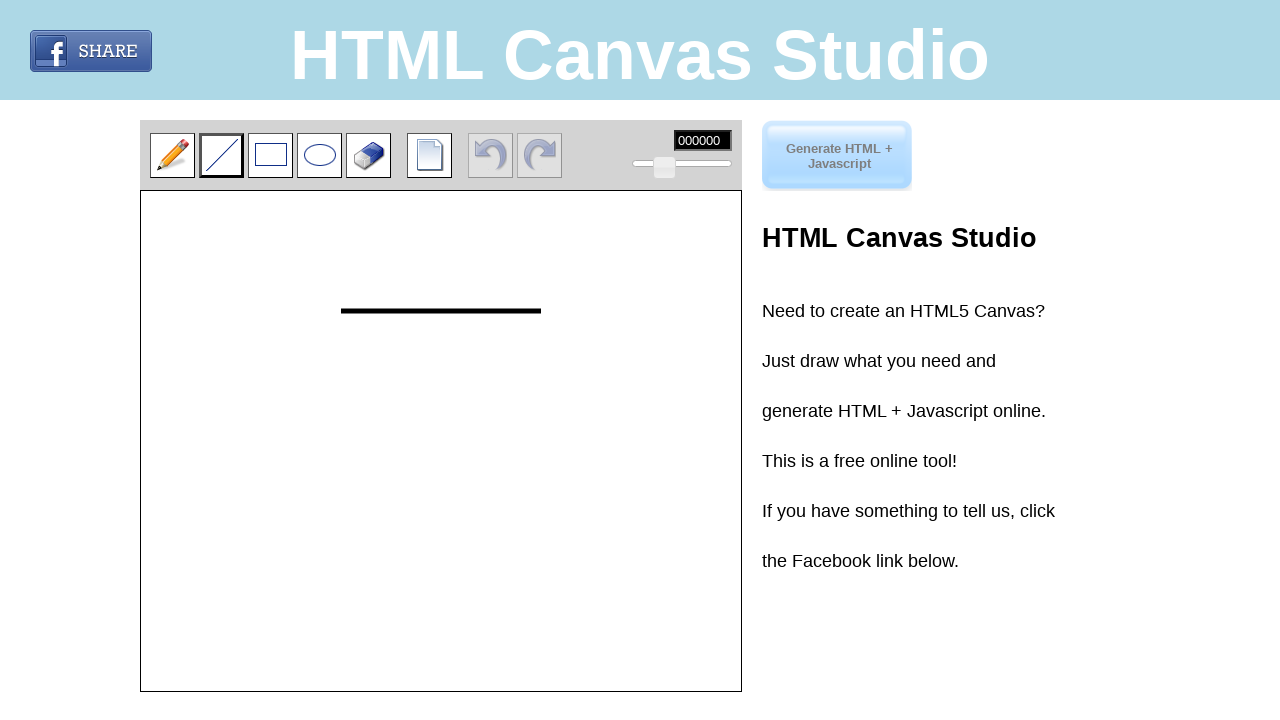

Released mouse button after drawing horizontal line at (541, 311)
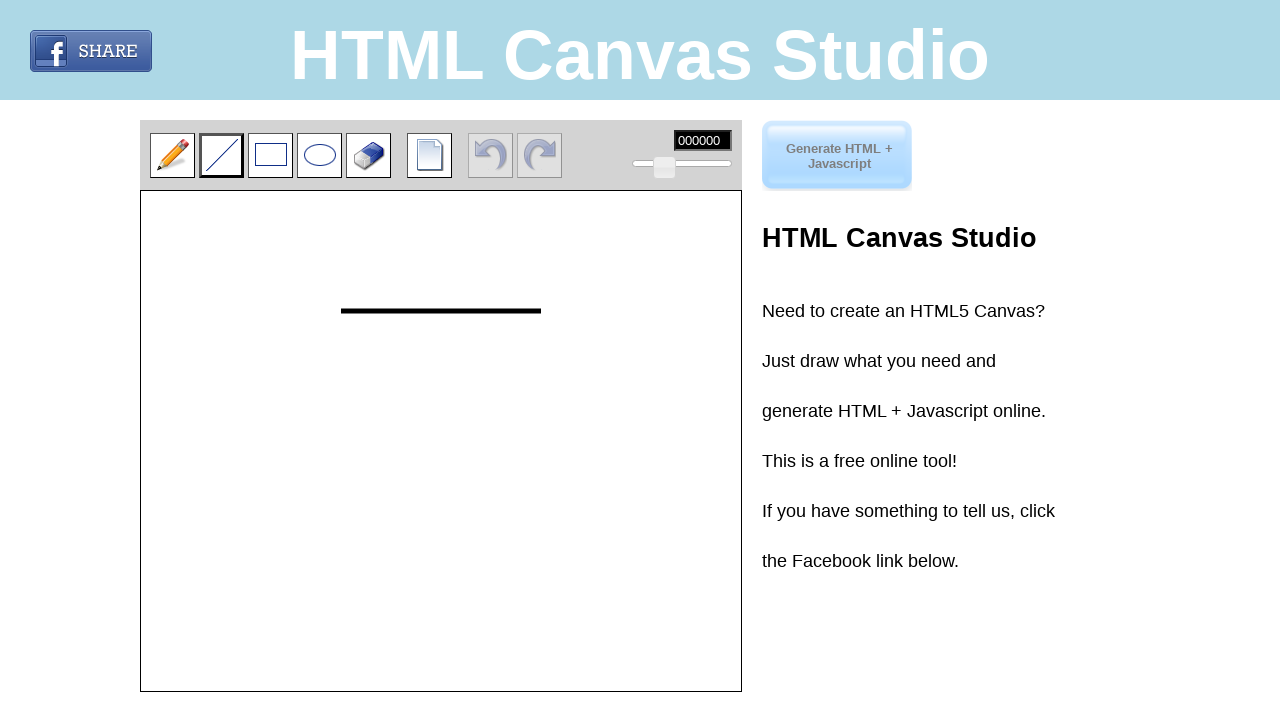

Clicked to finalize horizontal line at (541, 311)
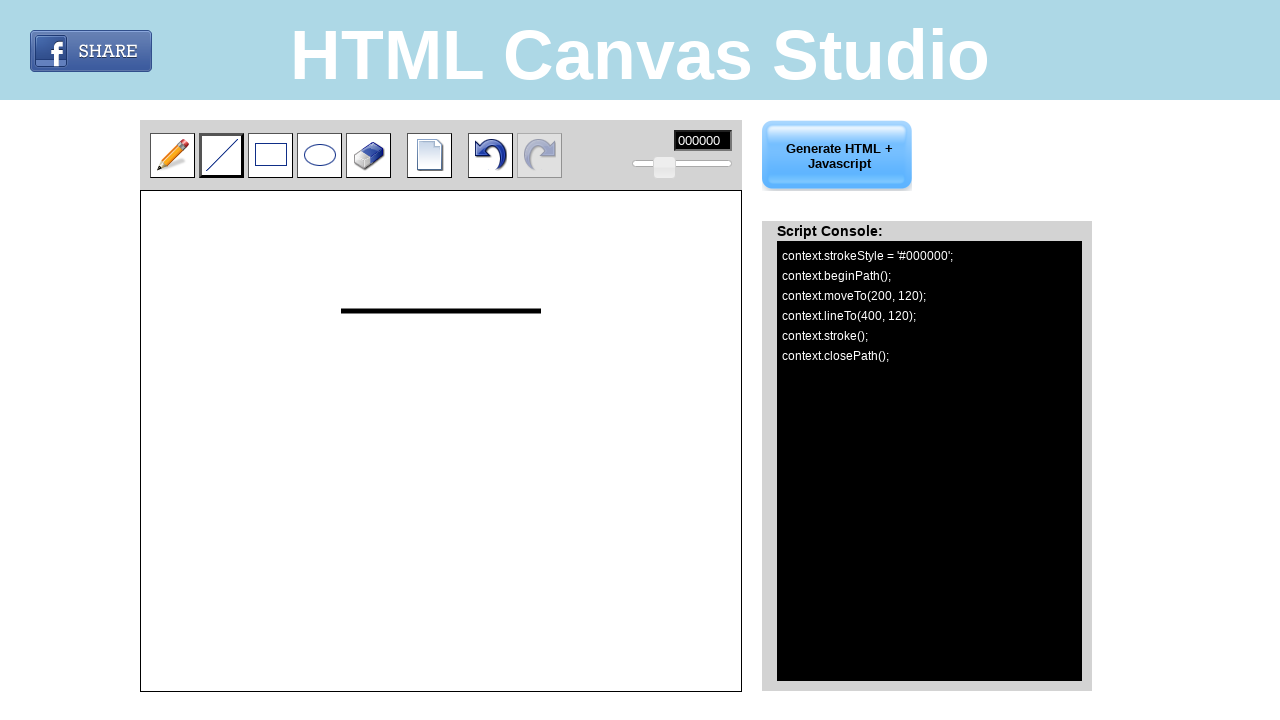

Clicked 'Draw a line' button again at (222, 155) on input[title='Draw a line']
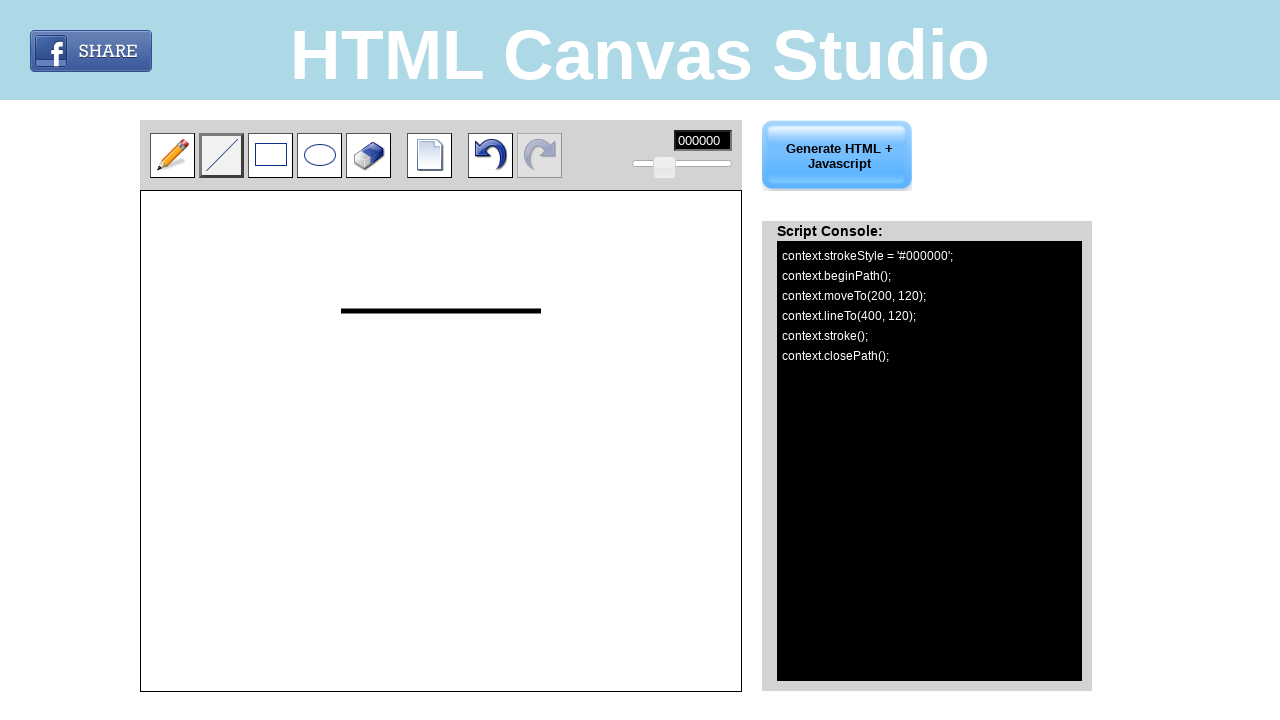

Moved mouse to starting position for vertical line at (441, 411)
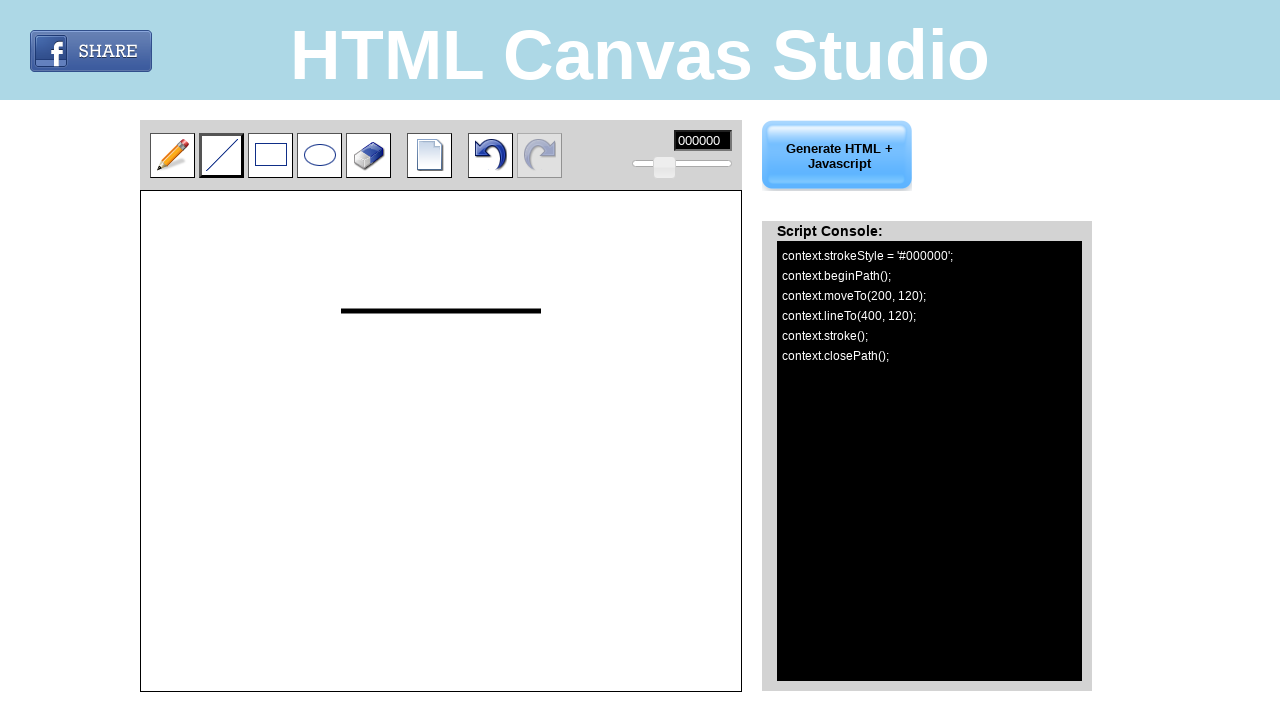

Pressed mouse button down at (441, 411)
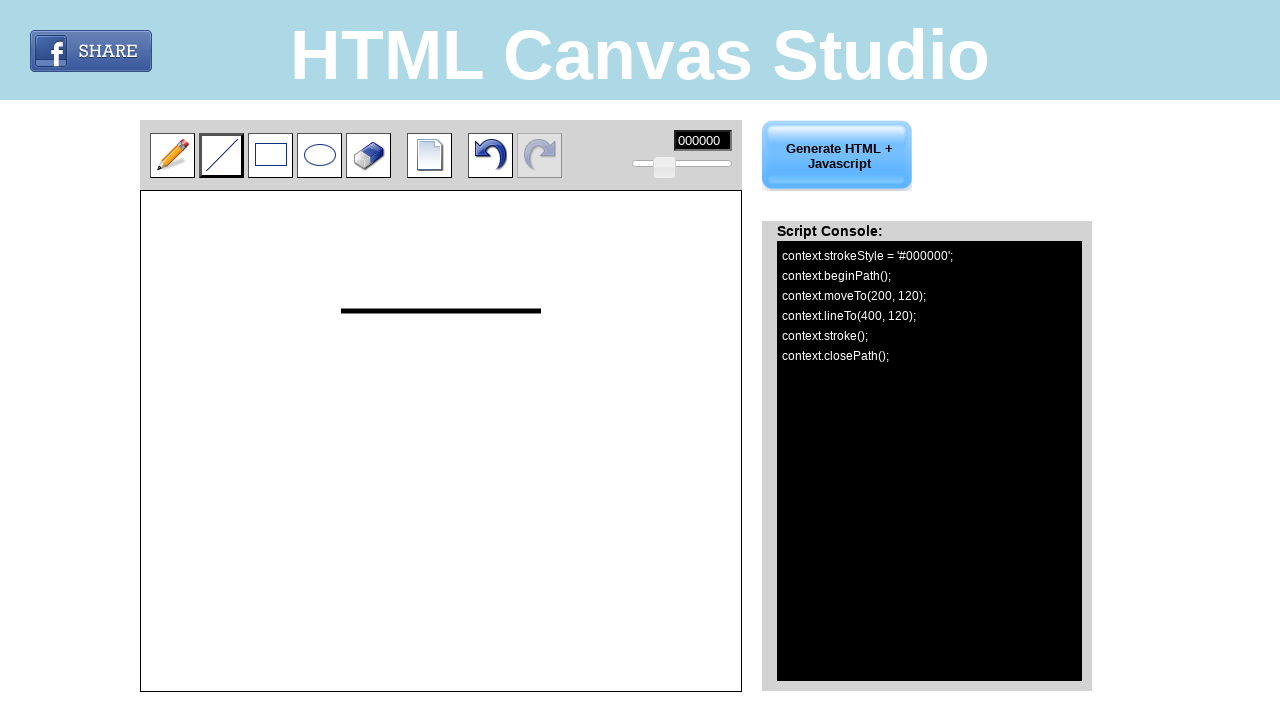

Dragged mouse to draw vertical line at (441, 211)
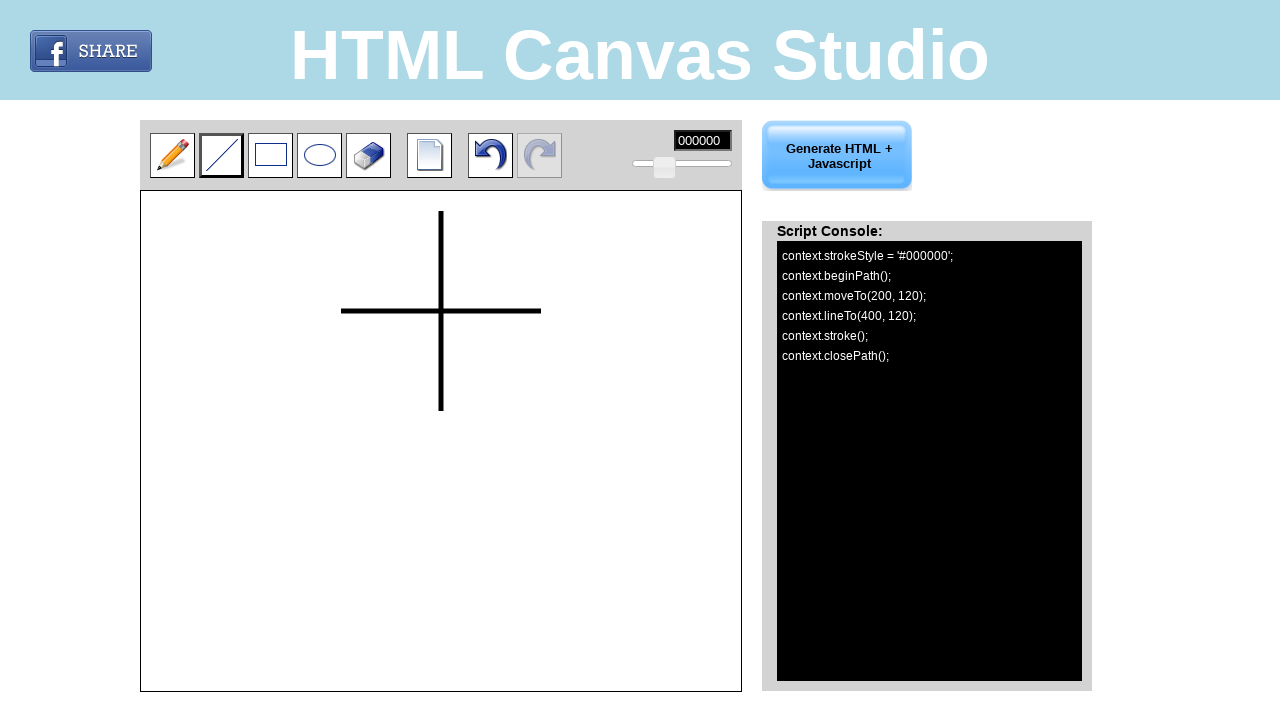

Released mouse button after drawing vertical line at (441, 211)
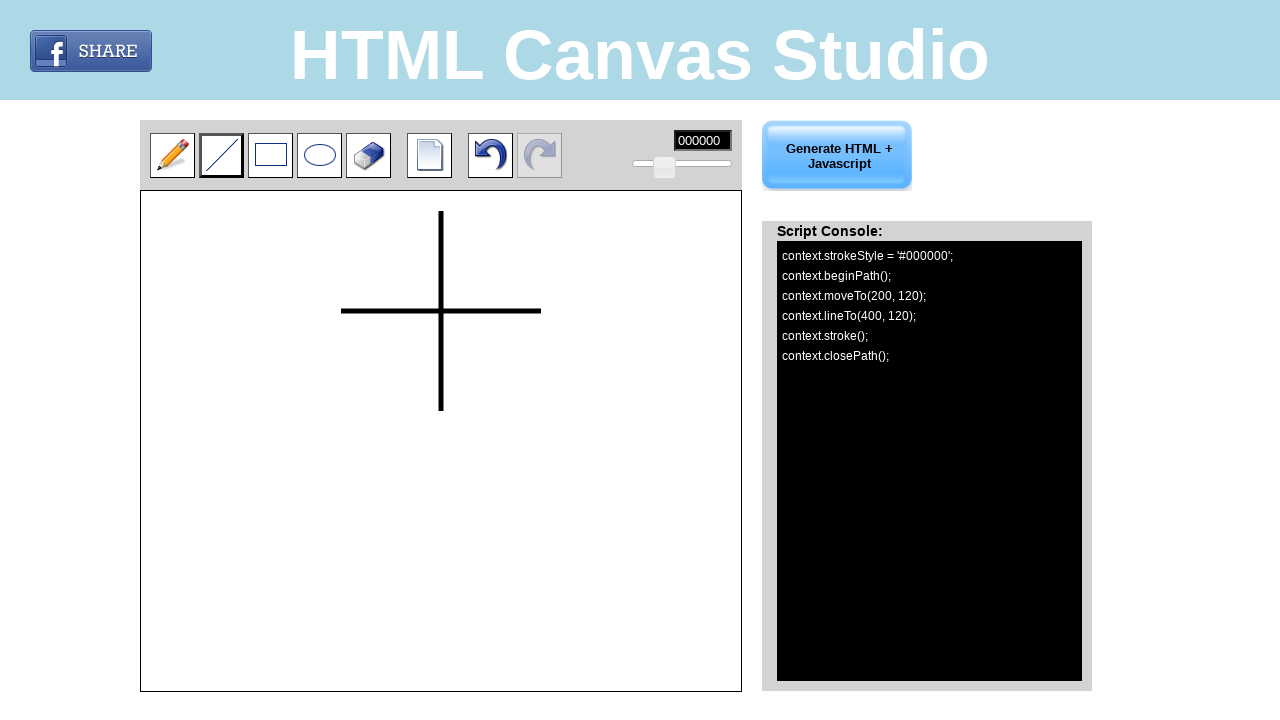

Clicked to finalize vertical line at (441, 211)
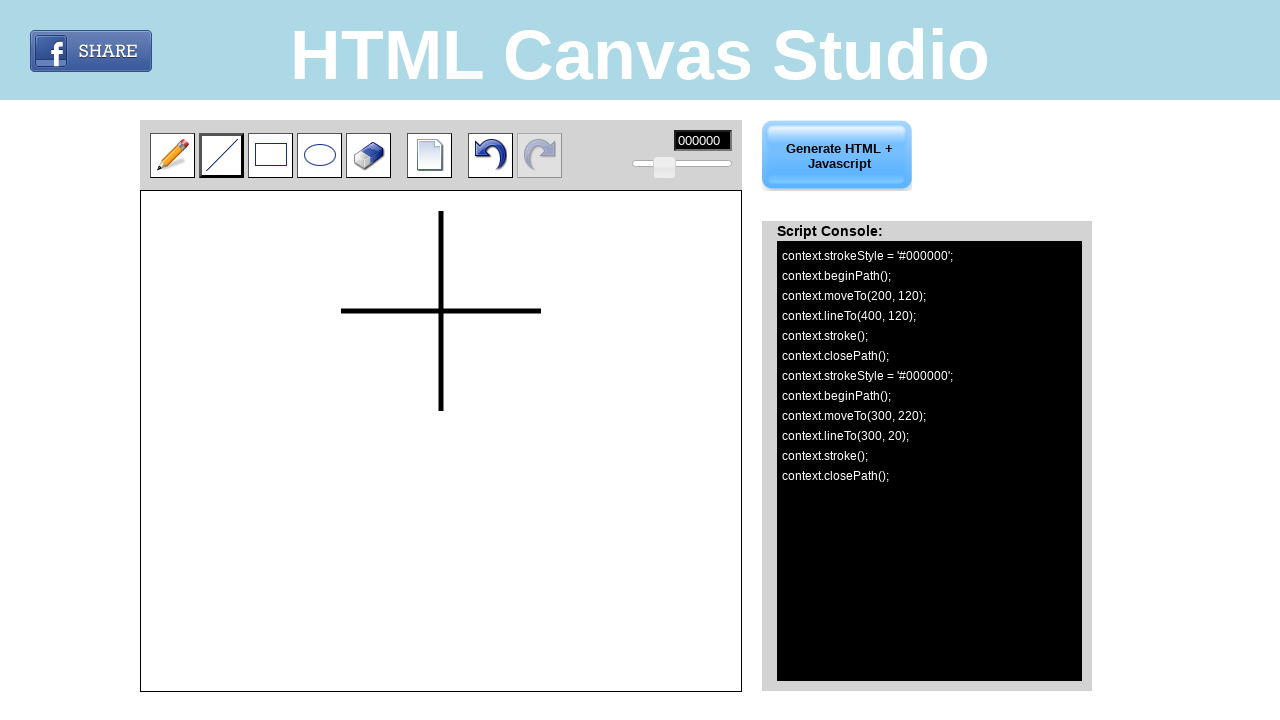

Clicked 'Draw a rectangle' button at (270, 155) on input[title='Draw a rectangle']
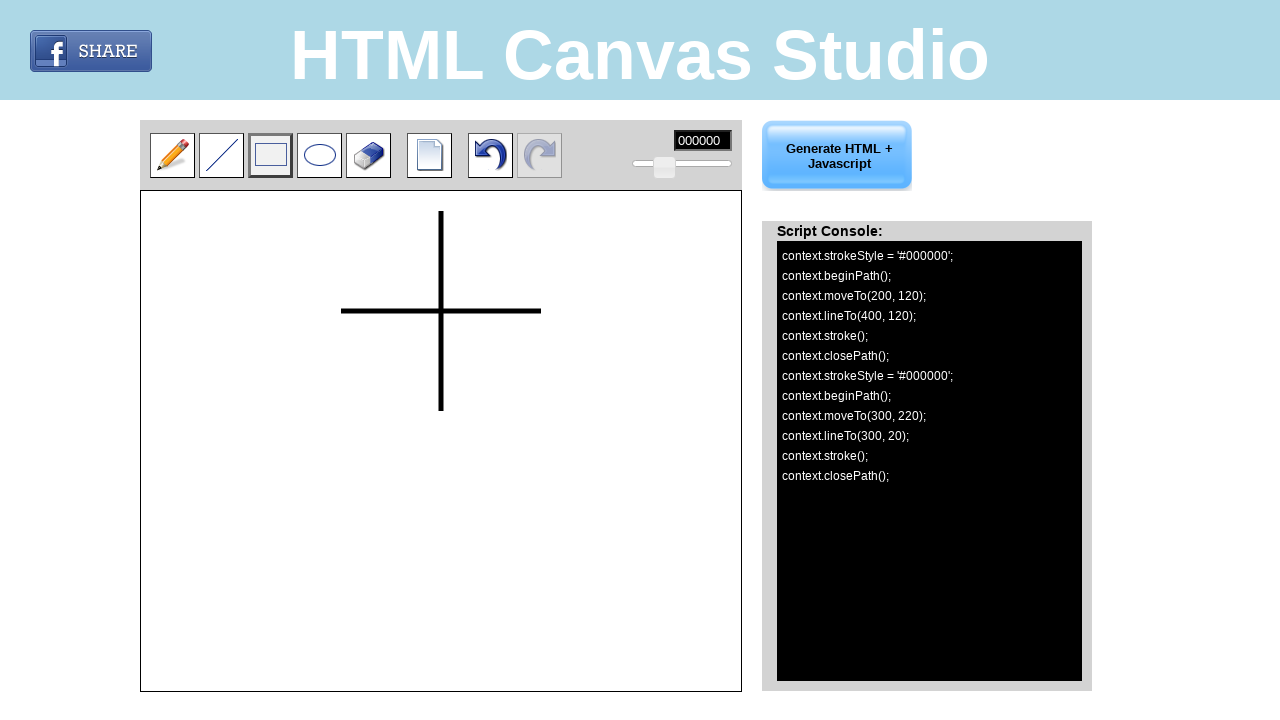

Moved mouse to starting position for rectangle at (341, 441)
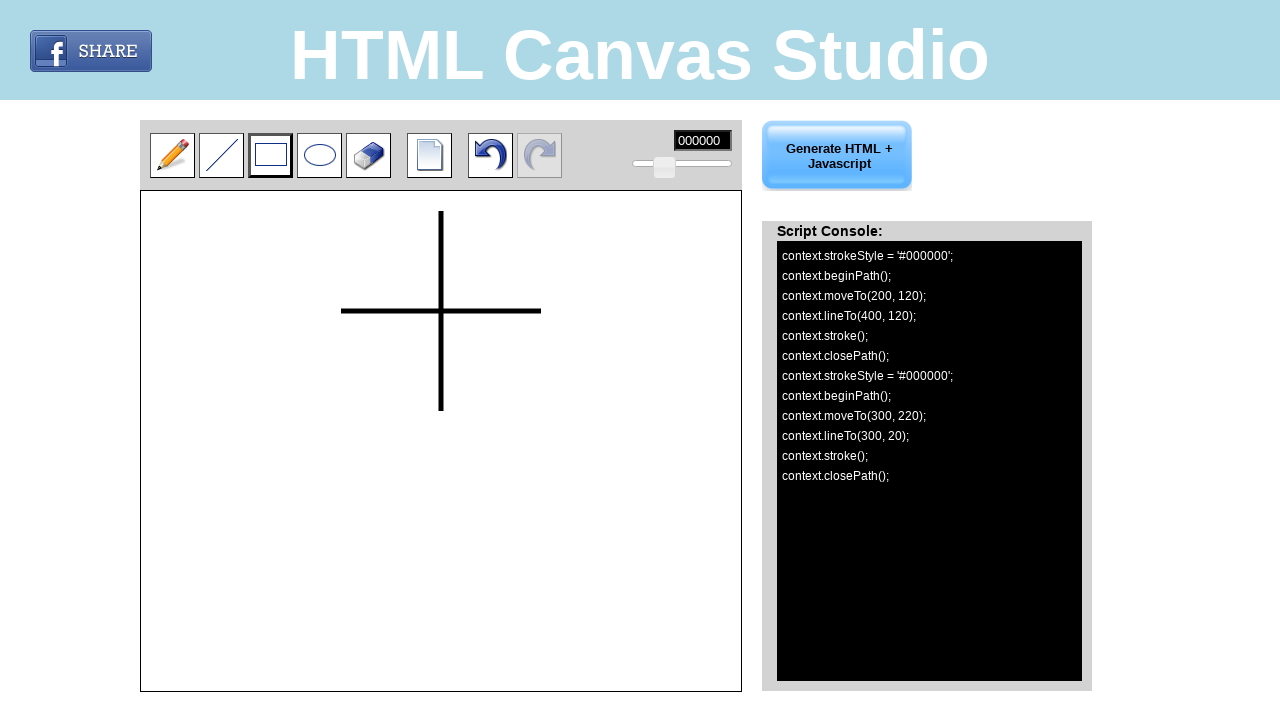

Pressed mouse button down at (341, 441)
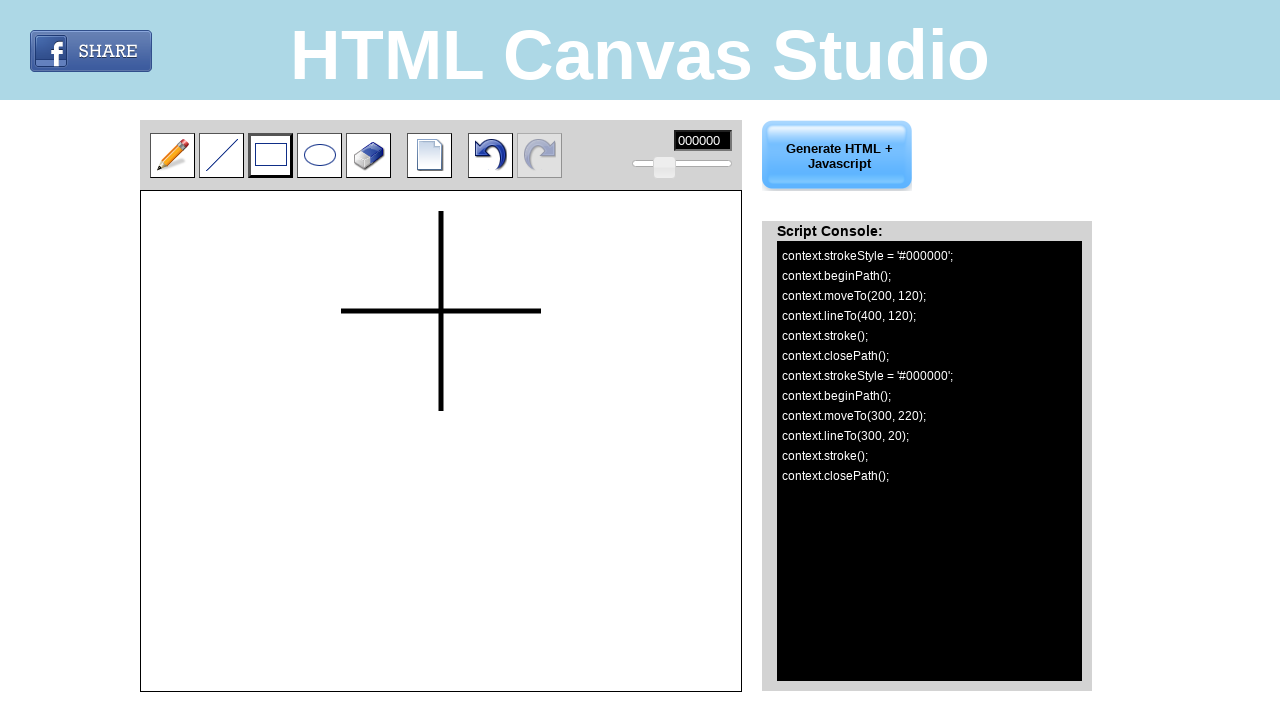

Dragged mouse to draw rectangle at (541, 641)
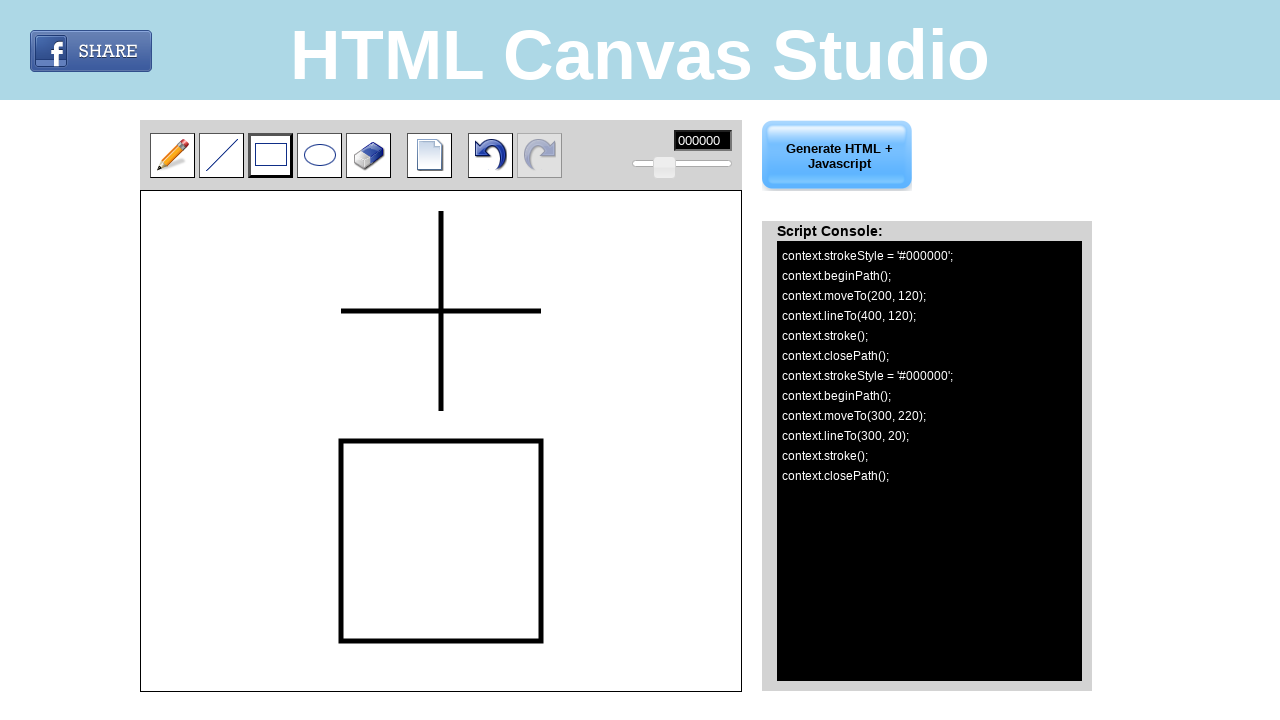

Released mouse button after drawing rectangle at (541, 641)
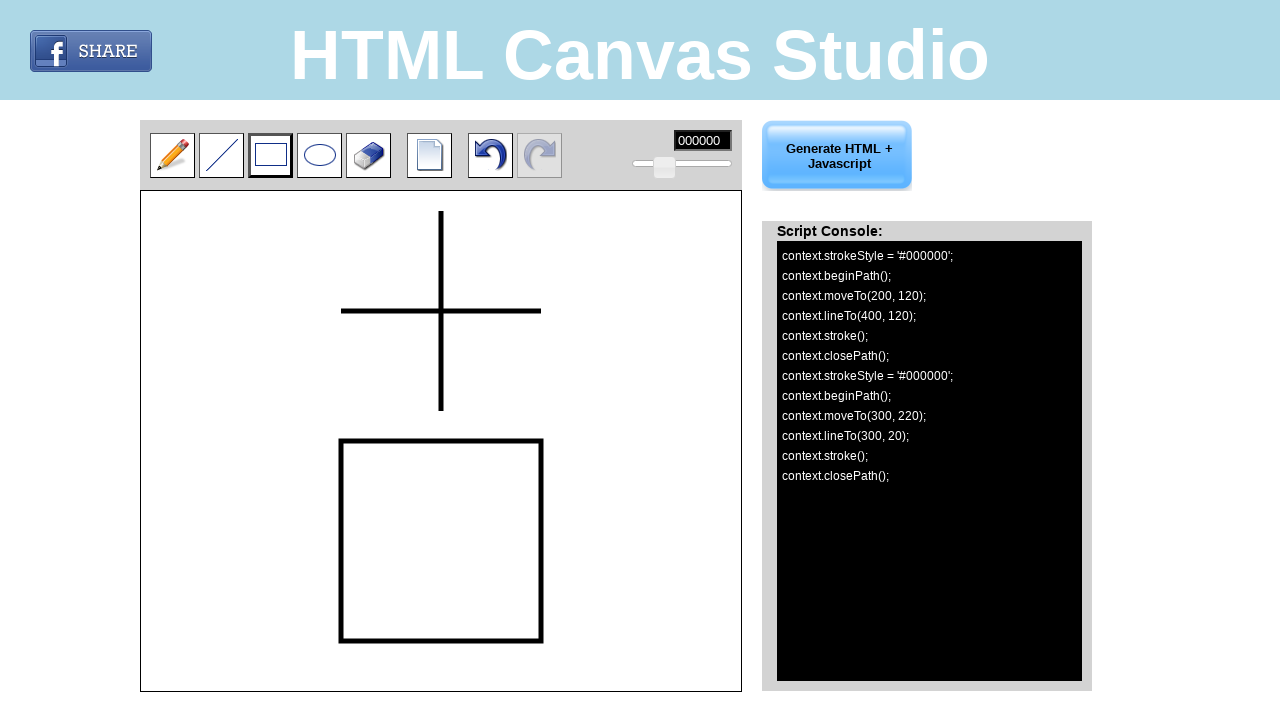

Clicked to finalize rectangle at (541, 641)
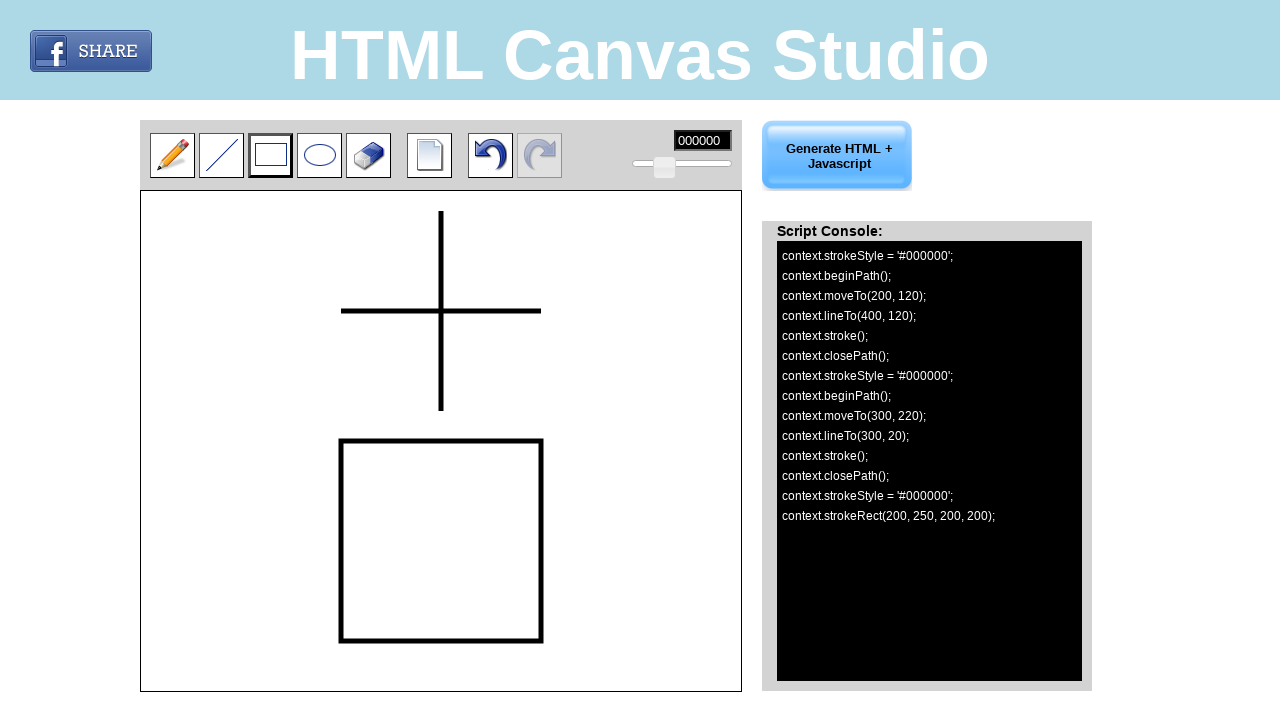

Clicked 'Use eraser' button at (368, 155) on input[title='Use eraser']
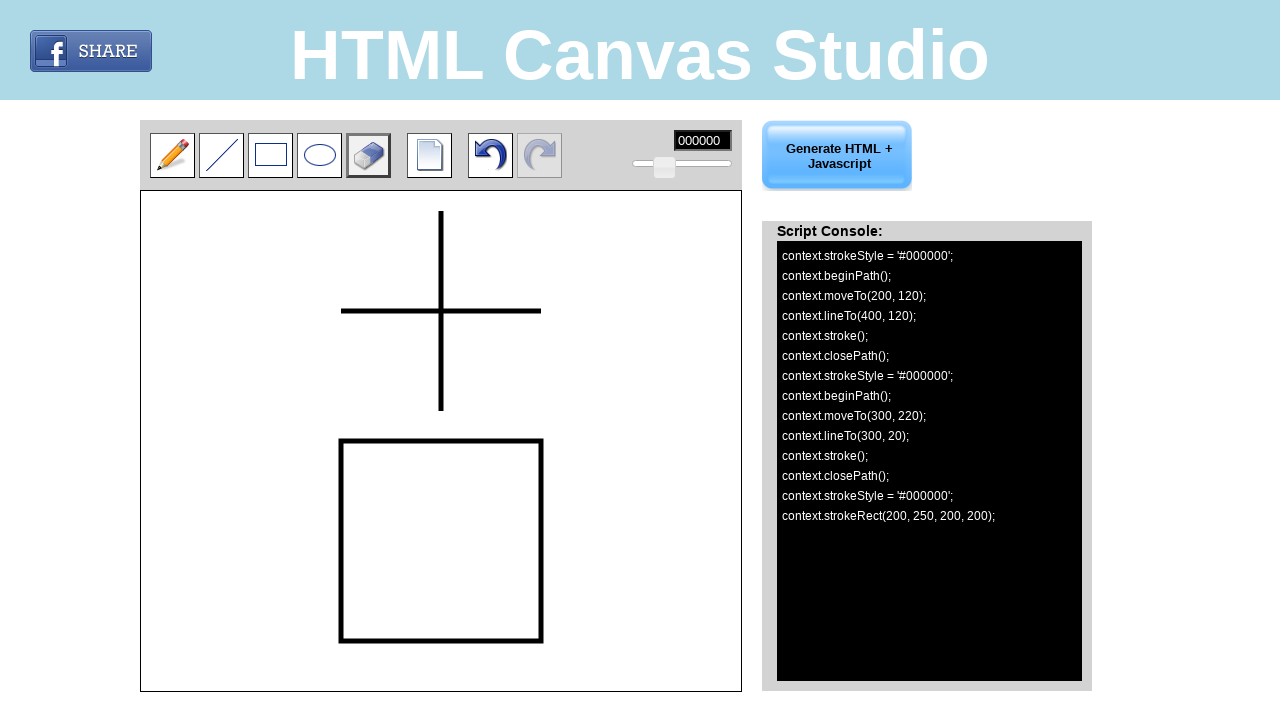

Moved mouse to starting position for erasing first segment of horizontal line at (341, 311)
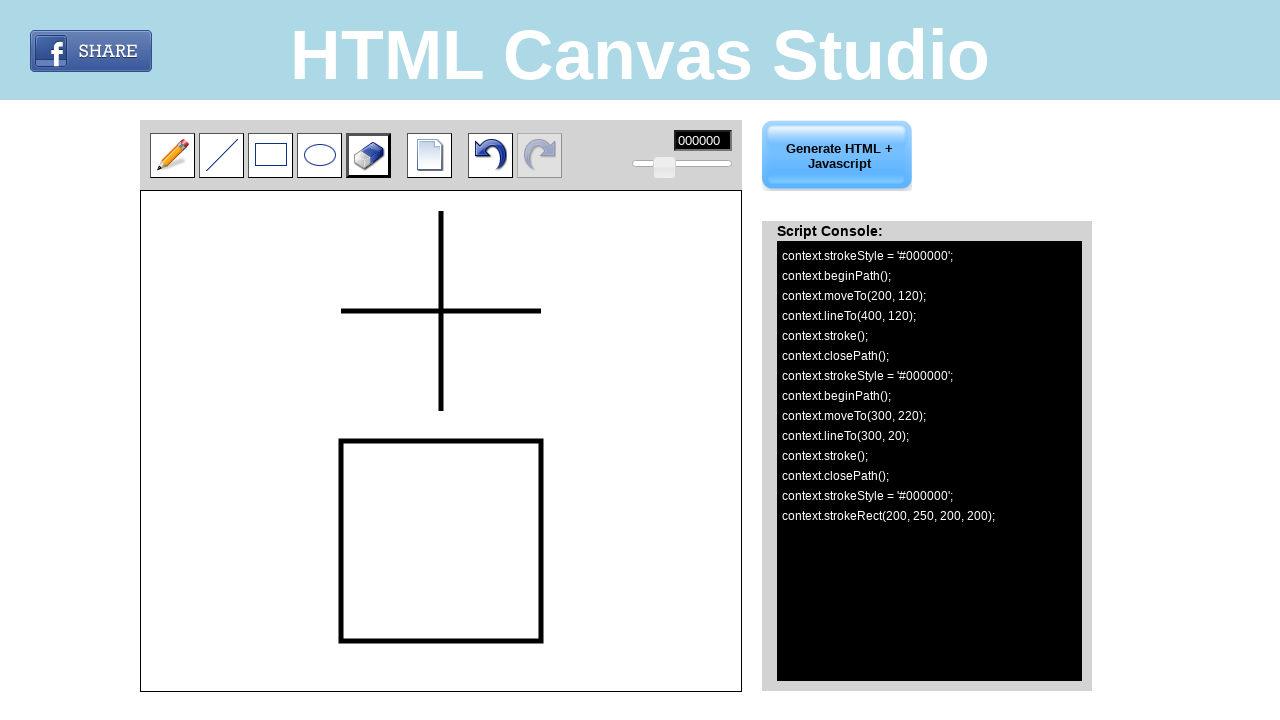

Pressed mouse button down at (341, 311)
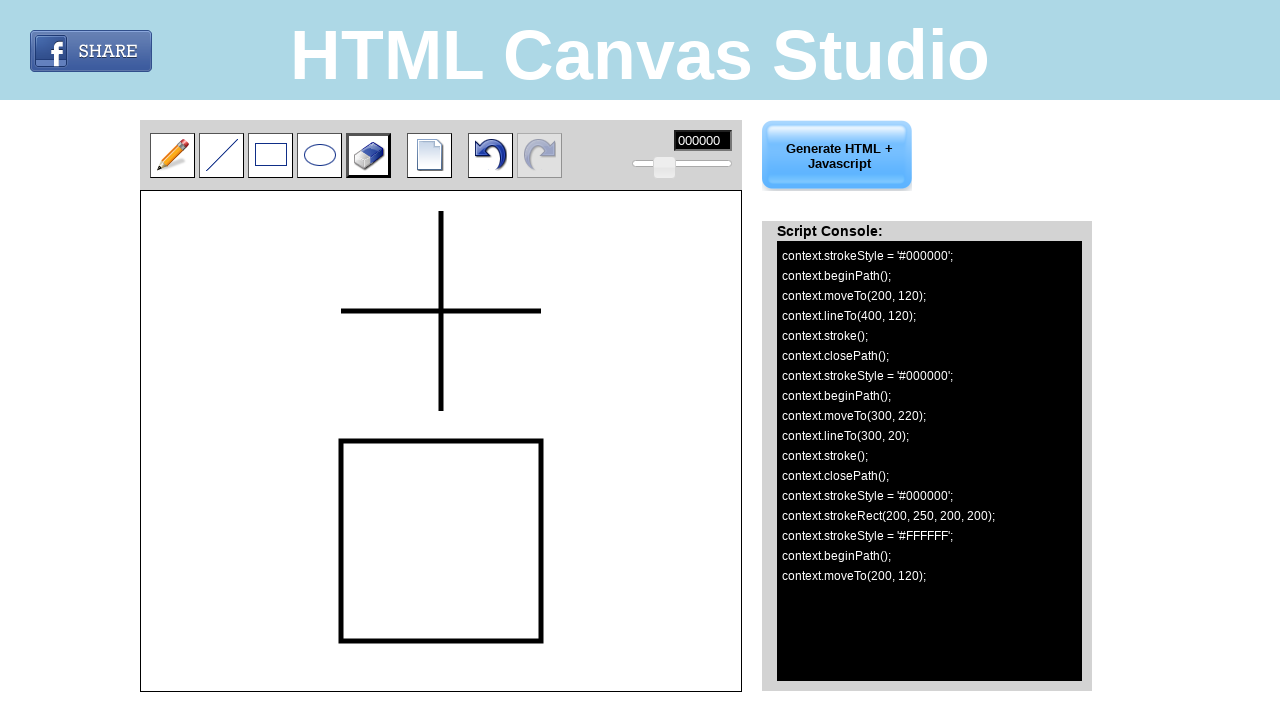

Dragged eraser along first segment of horizontal line at (438, 311)
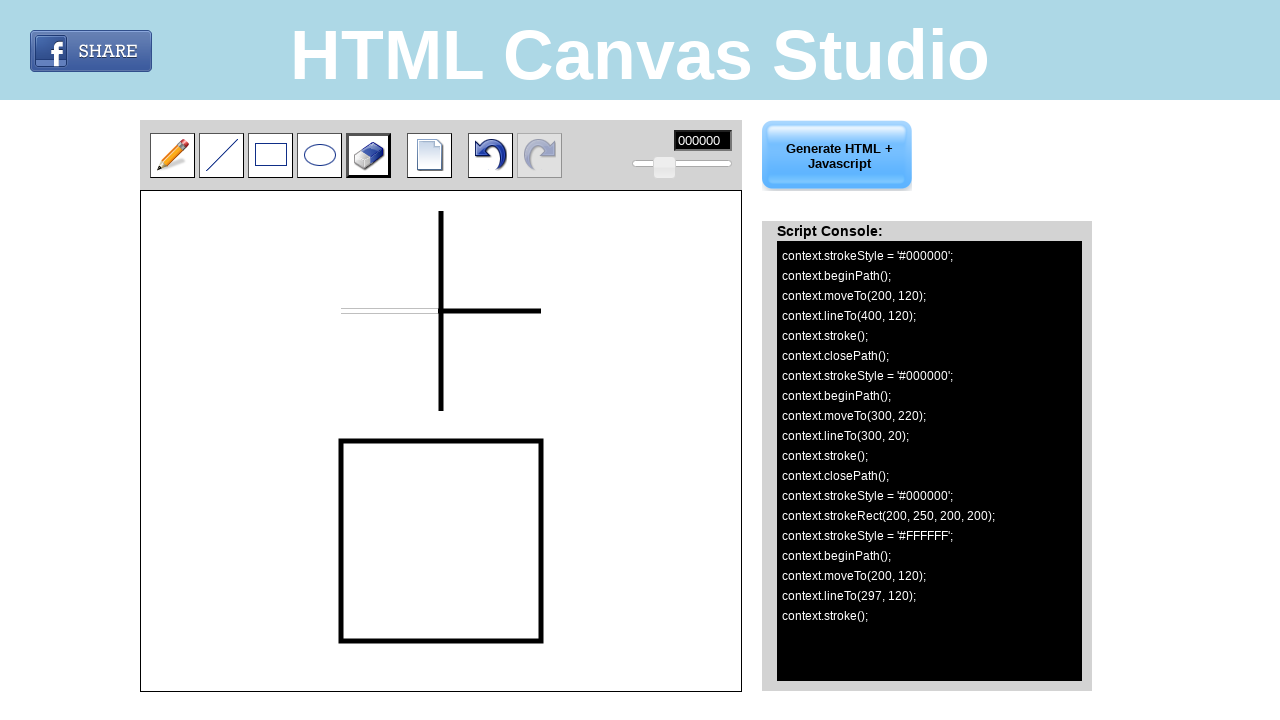

Released mouse button after erasing first segment at (438, 311)
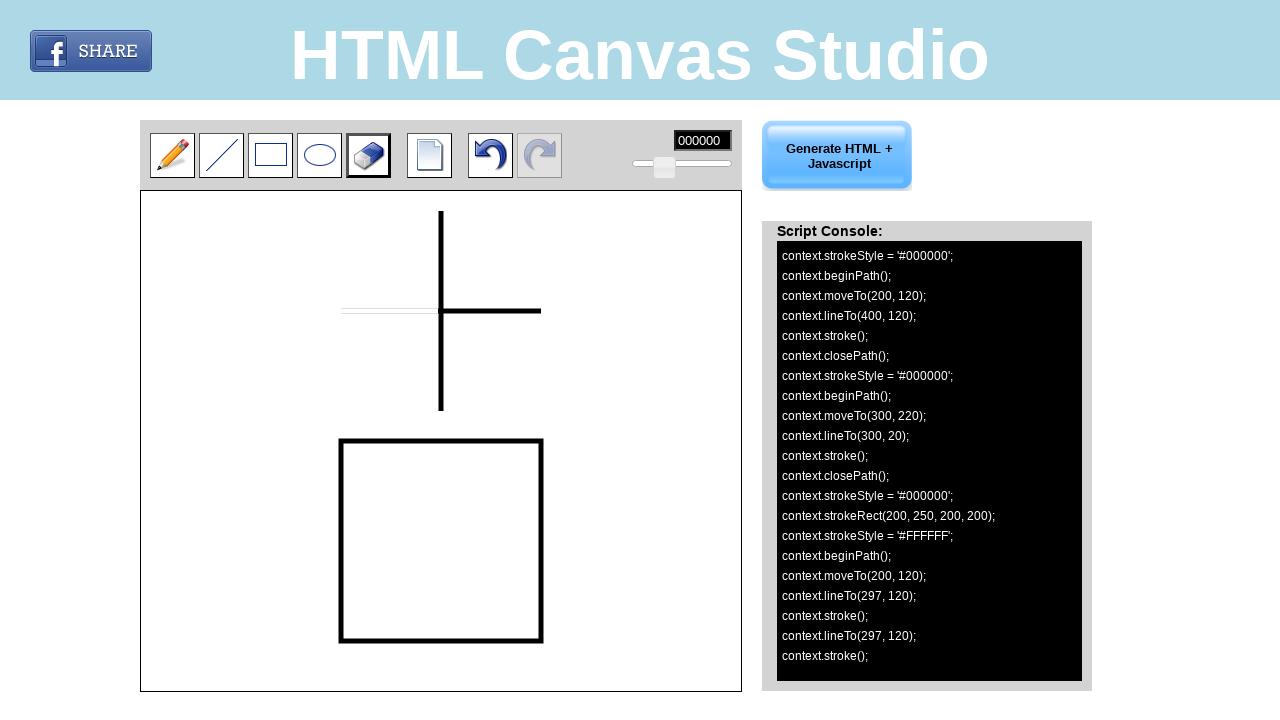

Clicked to finalize erasing first segment at (438, 311)
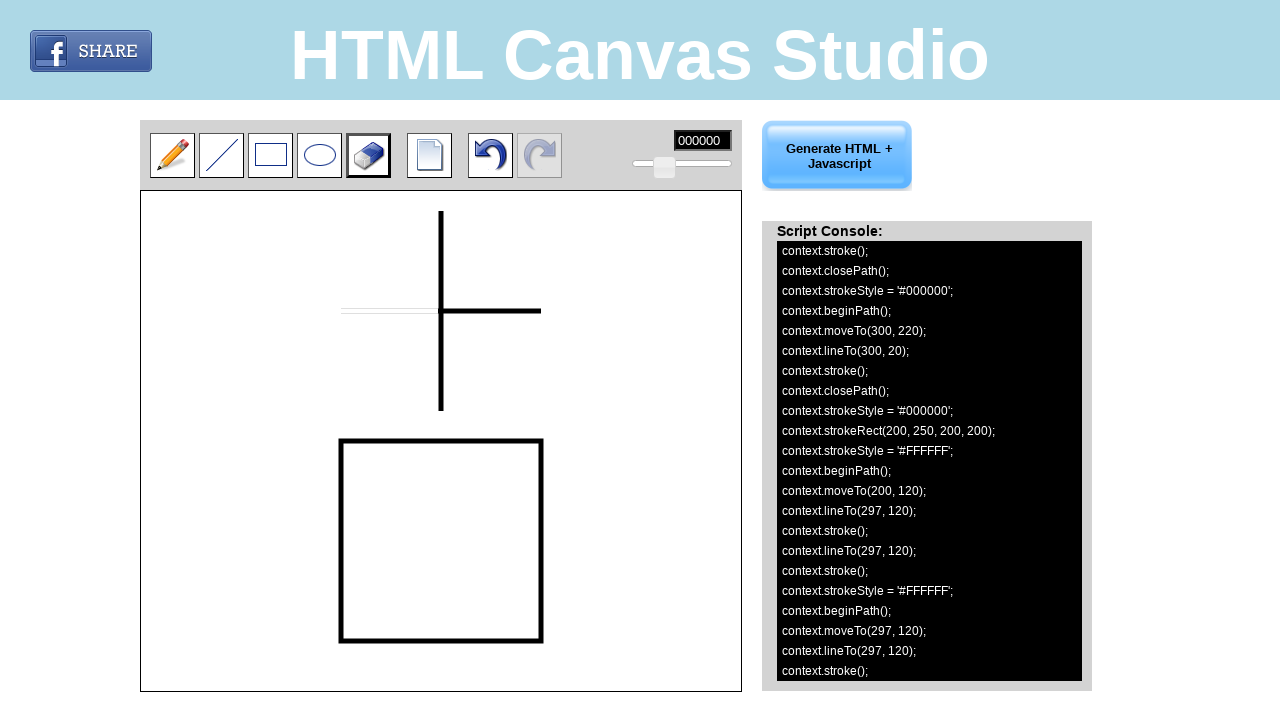

Moved mouse to starting position for erasing second segment of horizontal line at (444, 311)
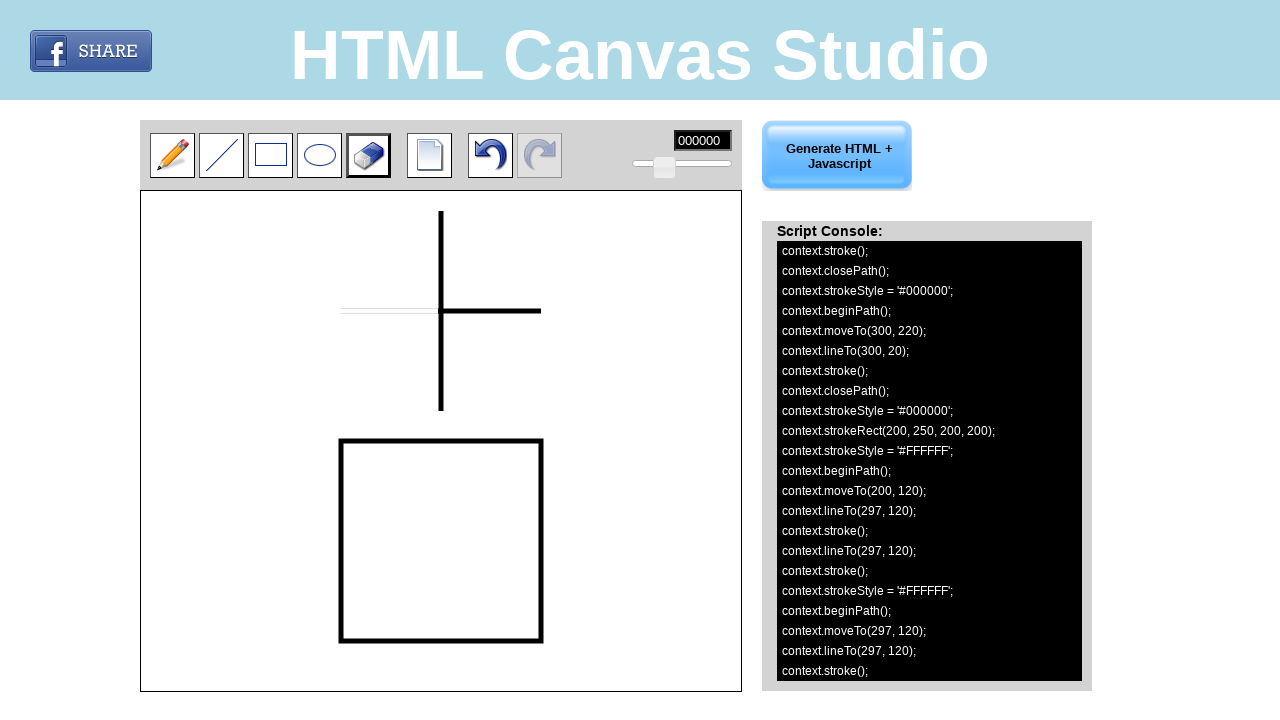

Pressed mouse button down at (444, 311)
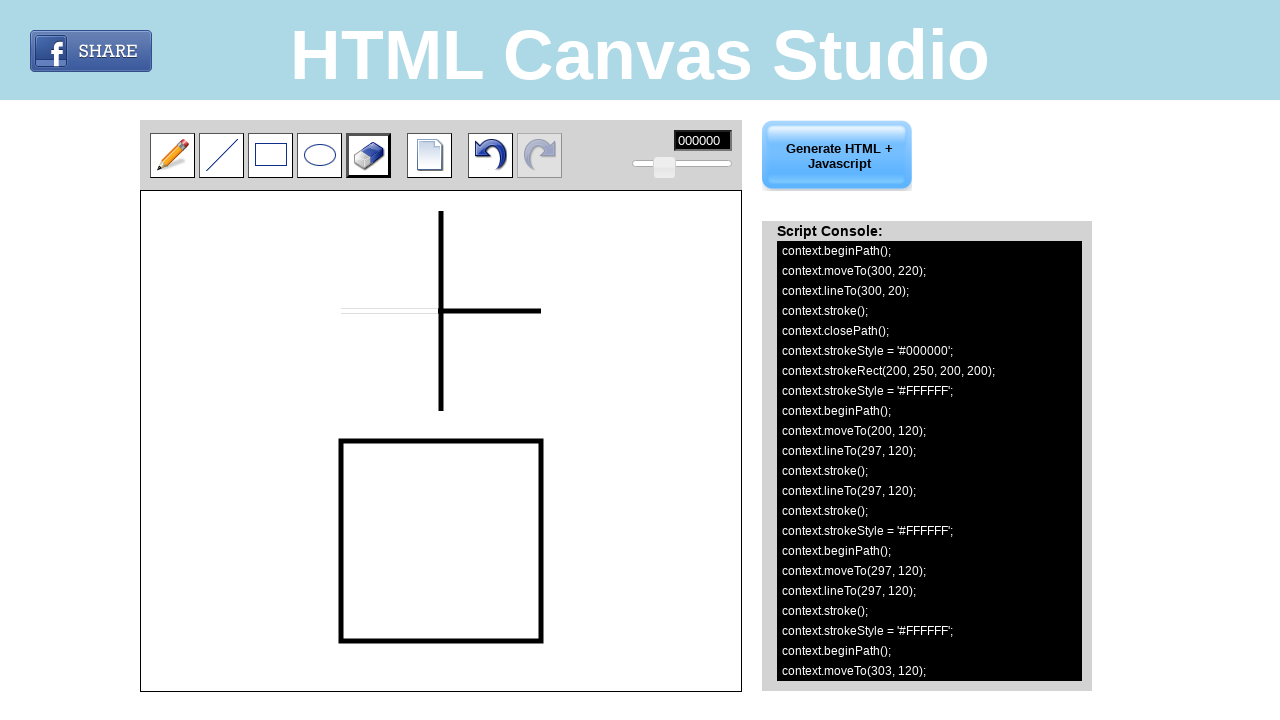

Dragged eraser along second segment of horizontal line at (541, 311)
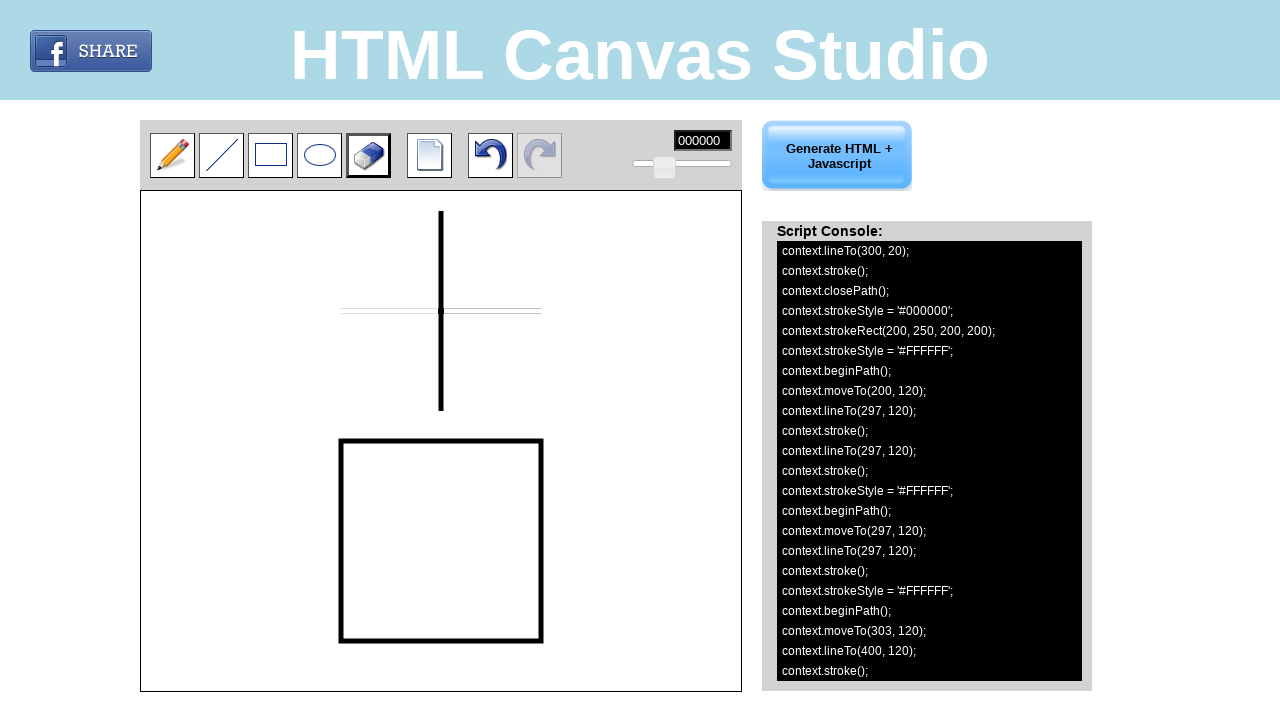

Released mouse button after erasing second segment at (541, 311)
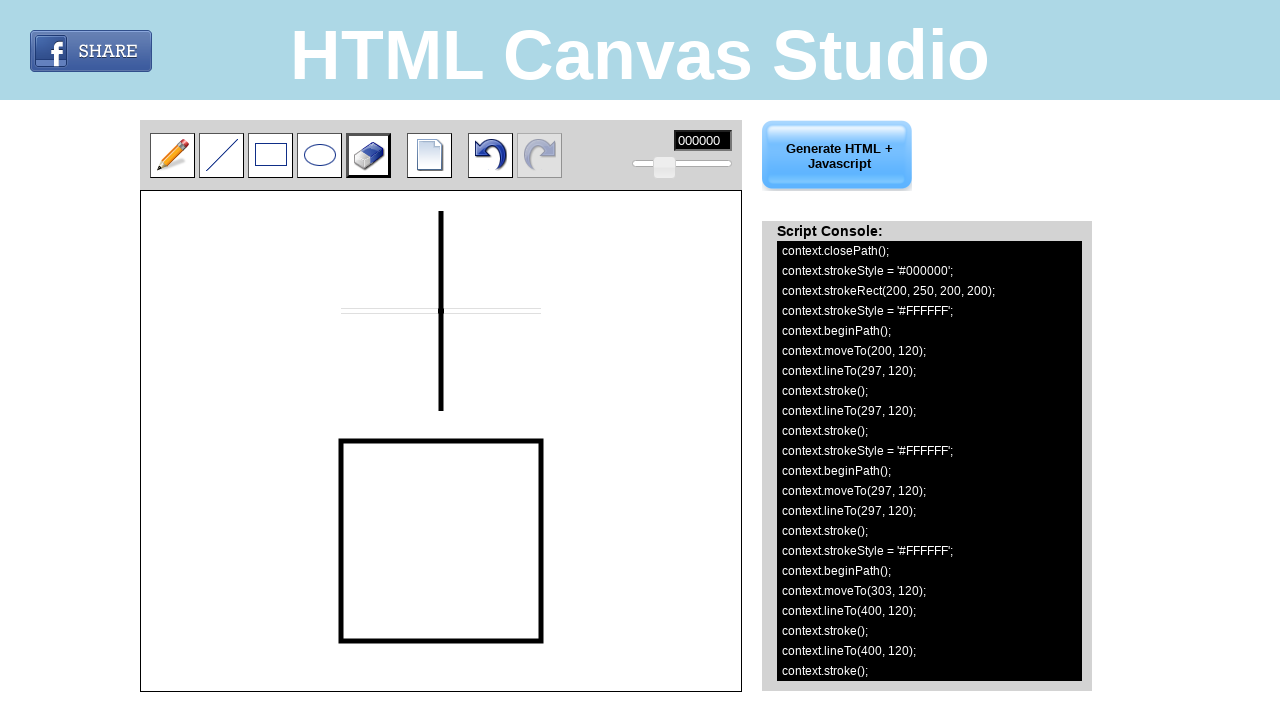

Clicked to finalize erasing second segment at (541, 311)
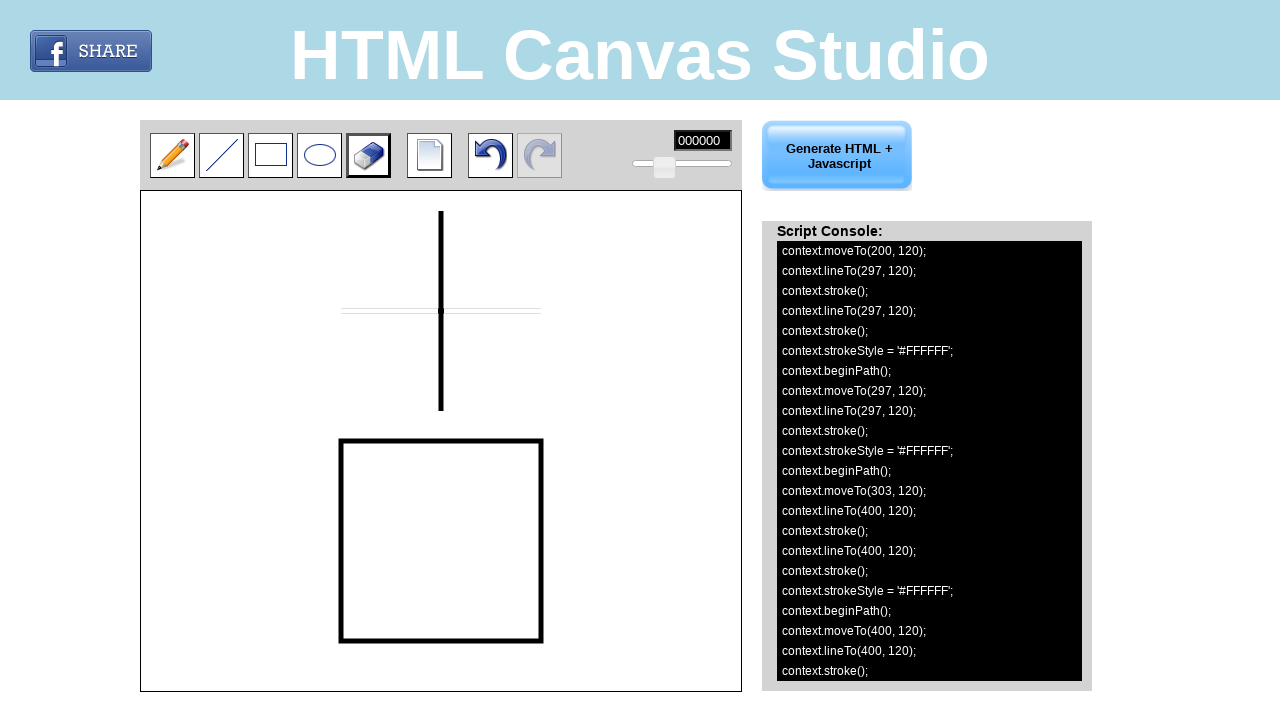

Verified canvas is still visible after all drawing and erasing operations
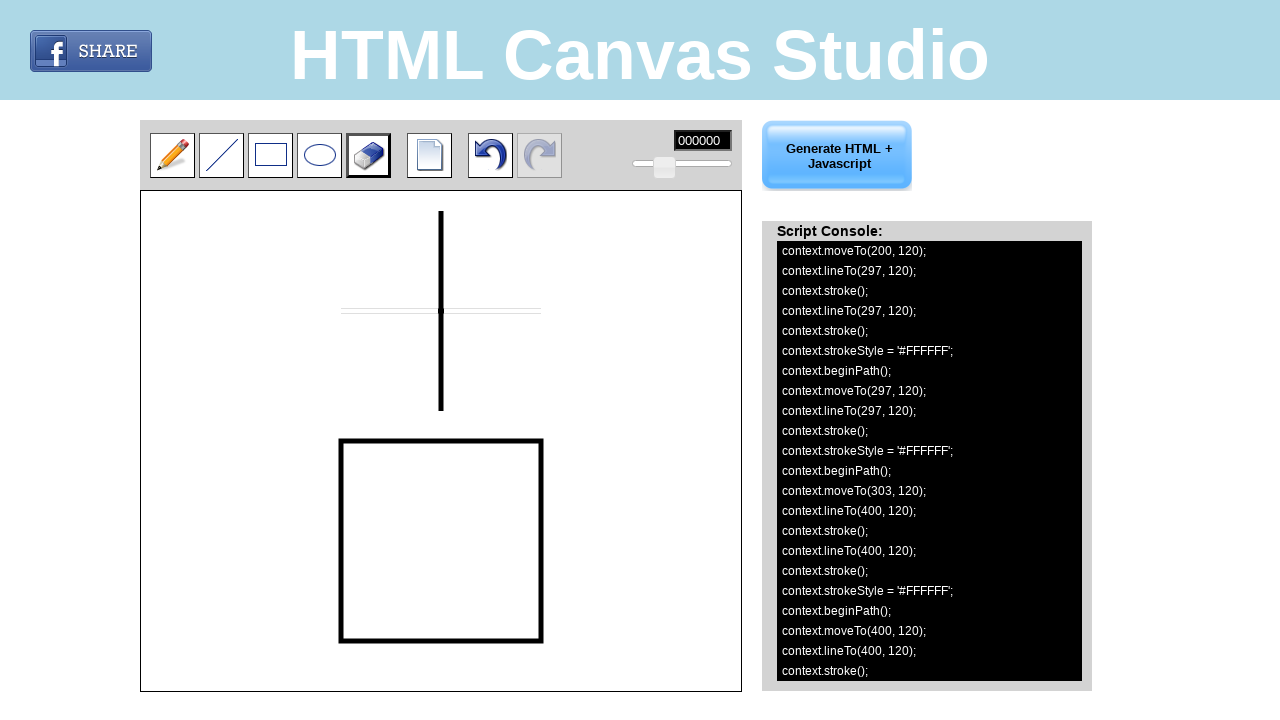

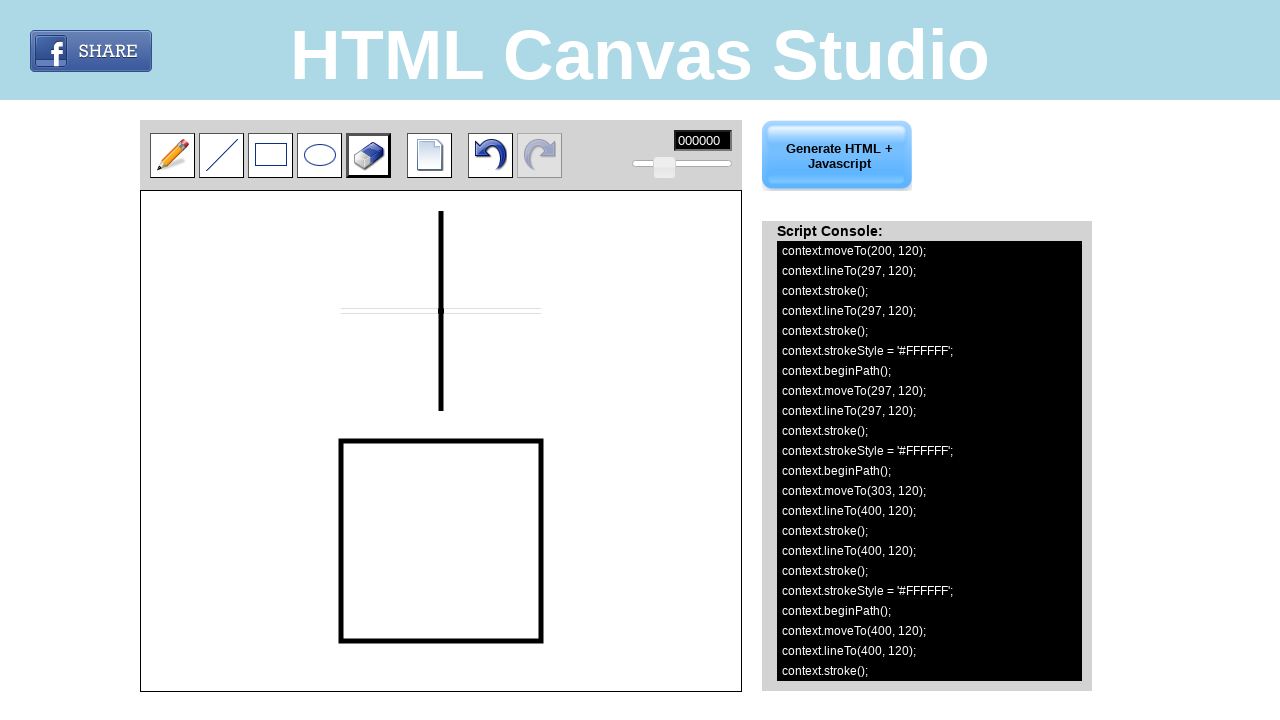